Tests staying on the current page by dismissing the alert dialog and verifying the text that appears

Starting URL: https://kristinek.github.io/site/examples/alerts_popups

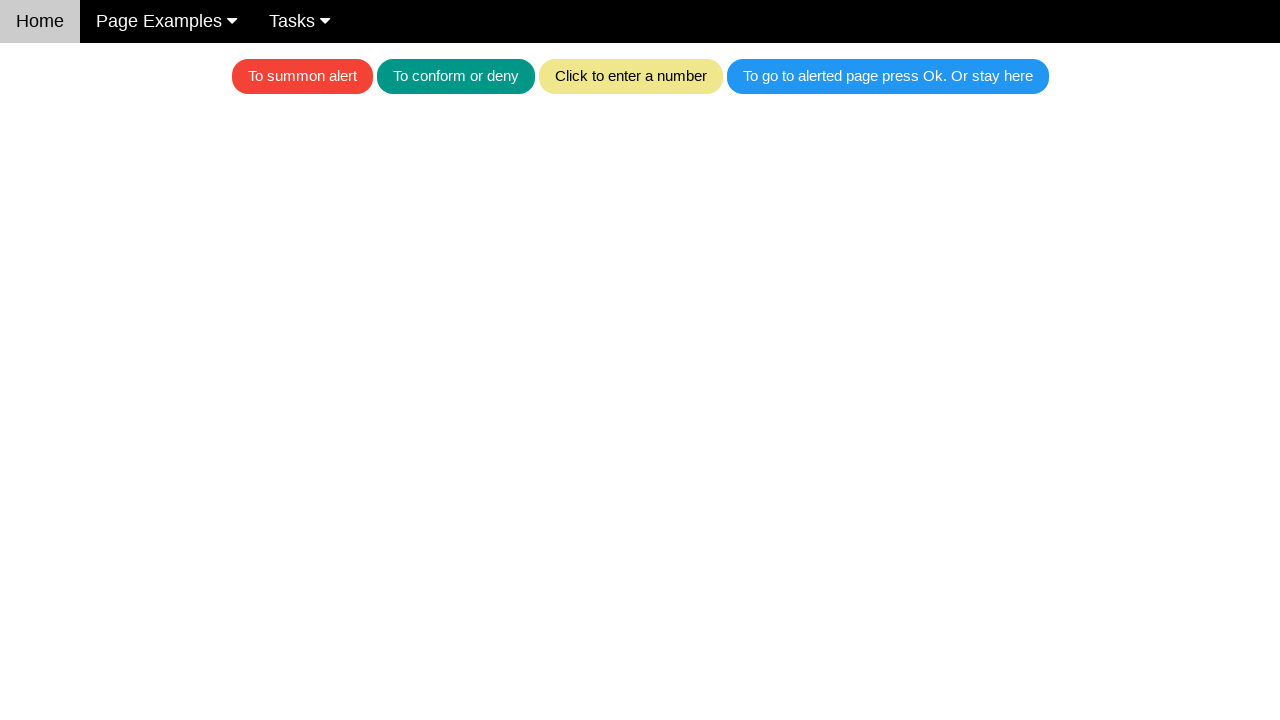

Clicked the fourth button to trigger alert dialog at (888, 76) on xpath=//div[@class='w3-center w3-margin']//button[4]
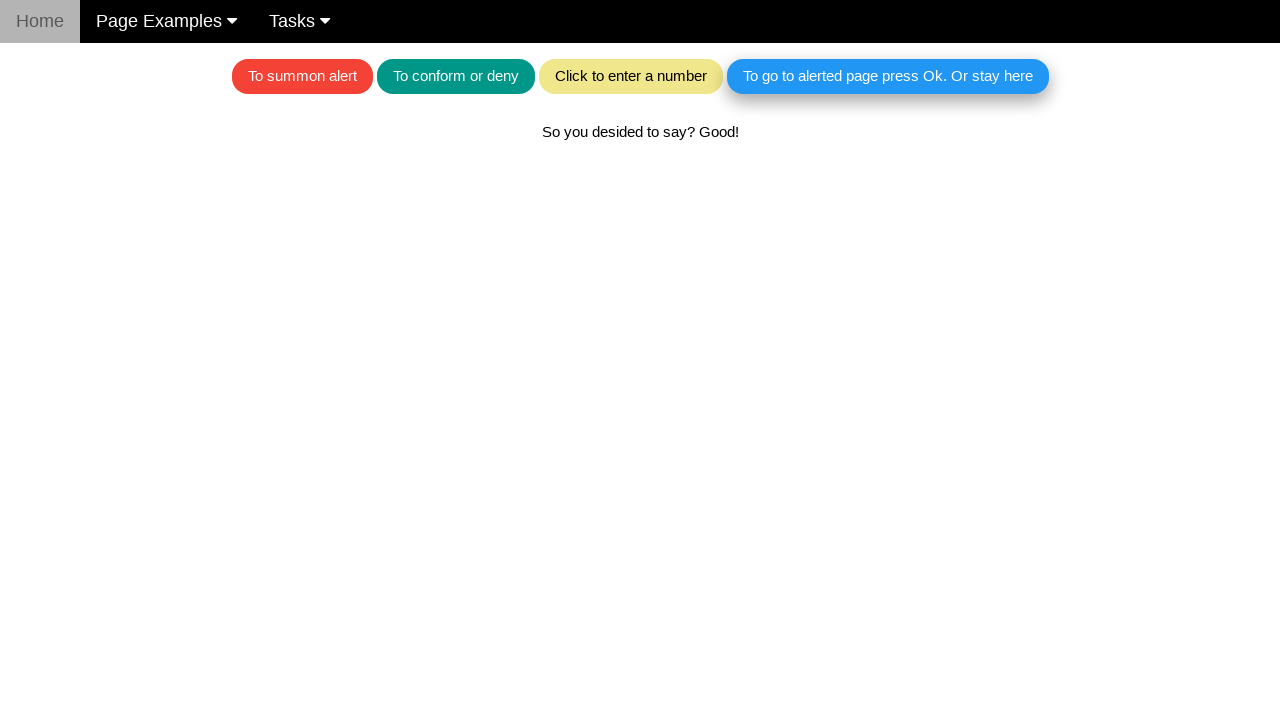

Set up dialog handler to dismiss alert
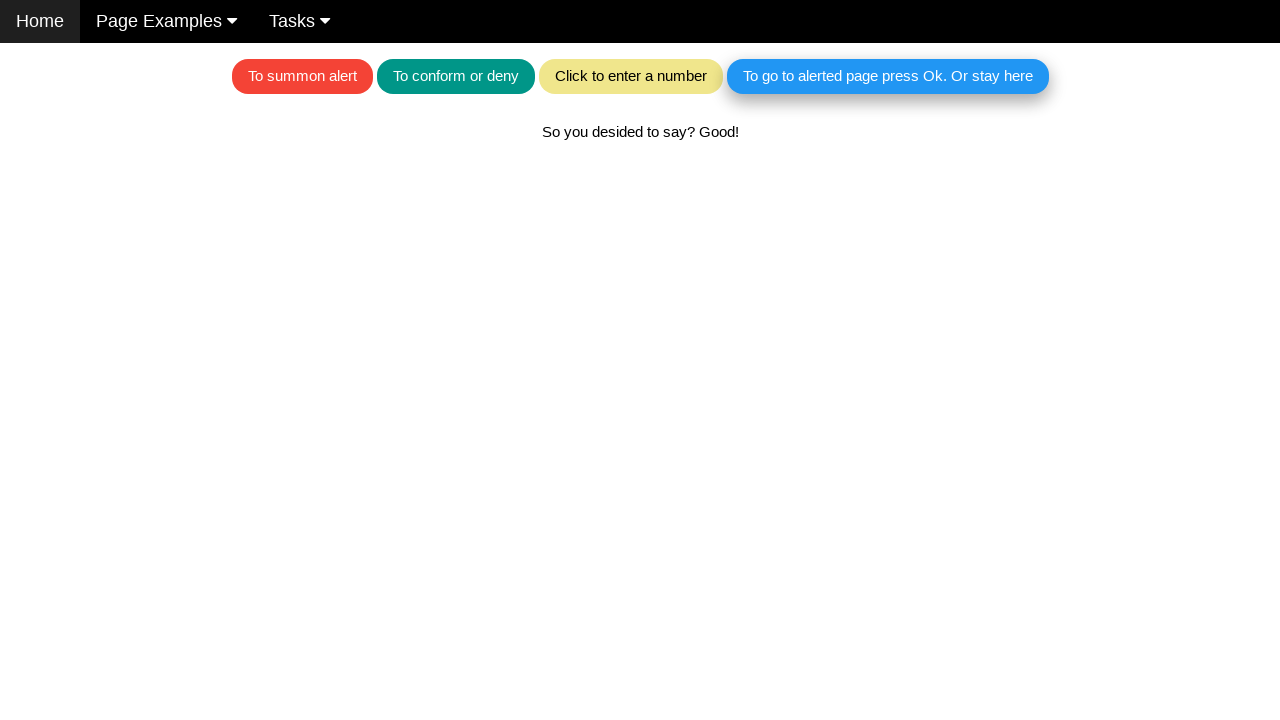

Verified text element appeared after dismissing alert
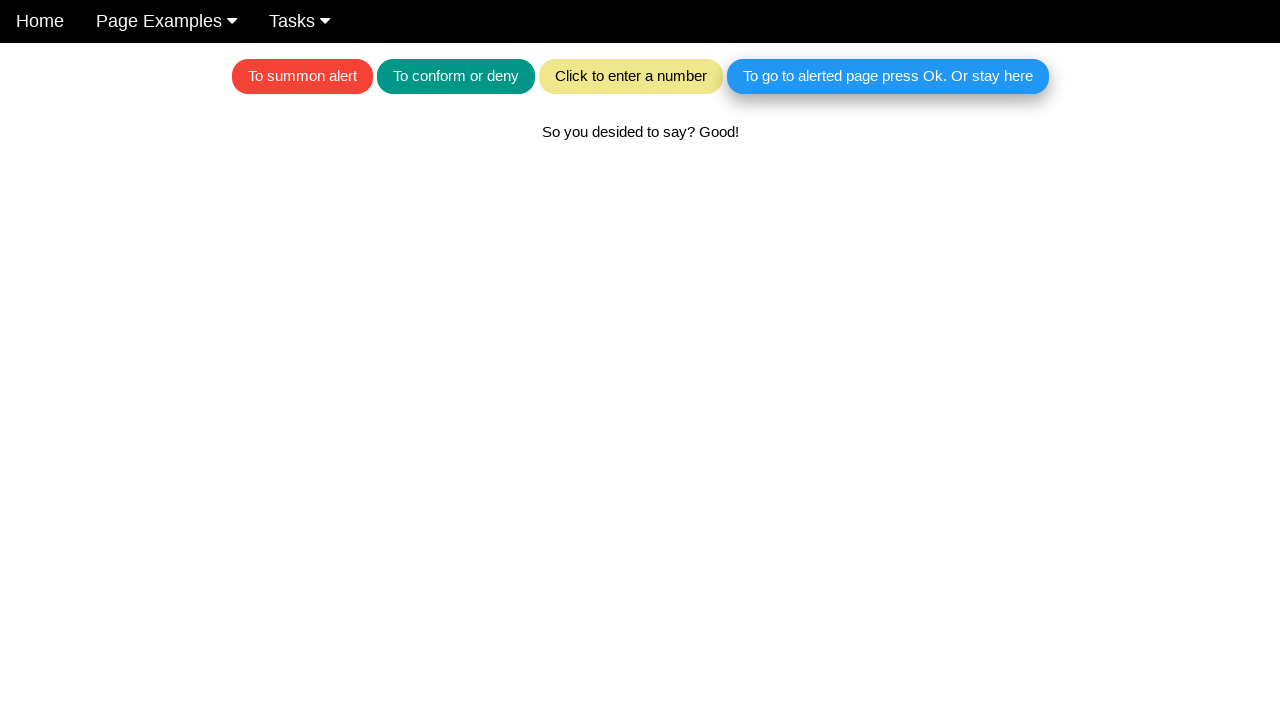

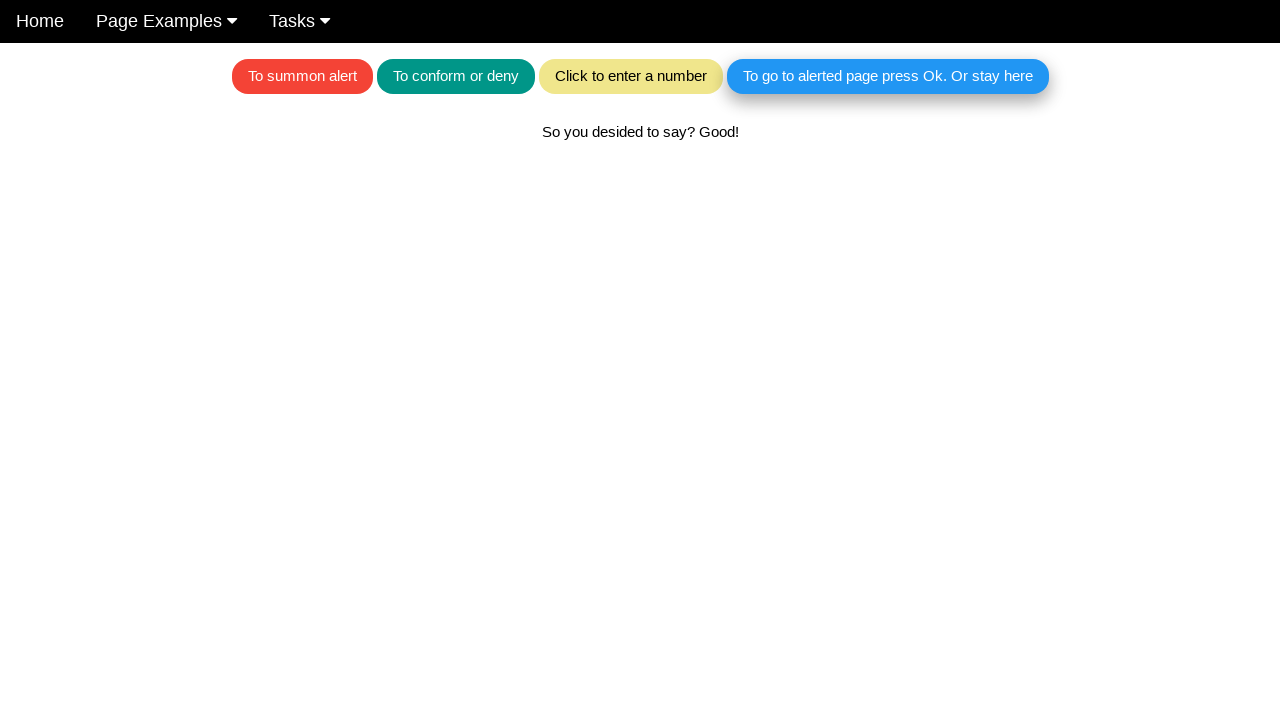